Tests browser window management operations including resizing, repositioning, minimizing, maximizing, and fullscreen modes

Starting URL: https://the-internet.herokuapp.com

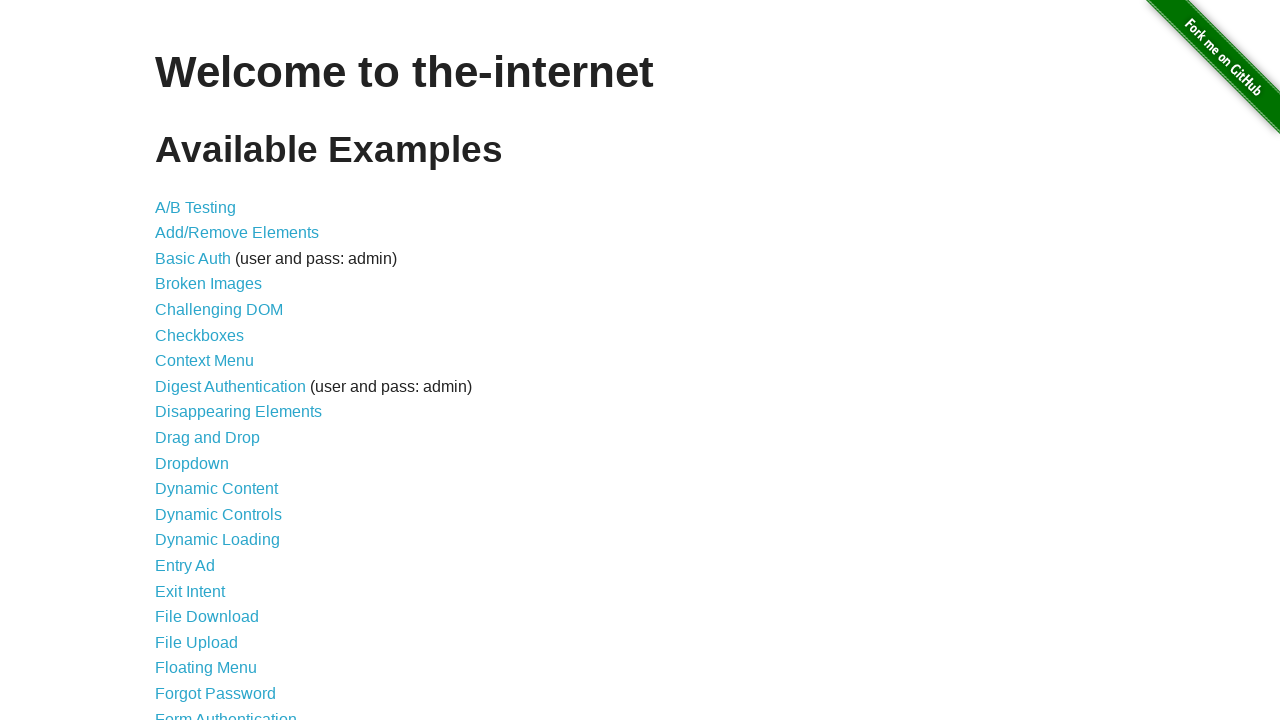

Retrieved current viewport size
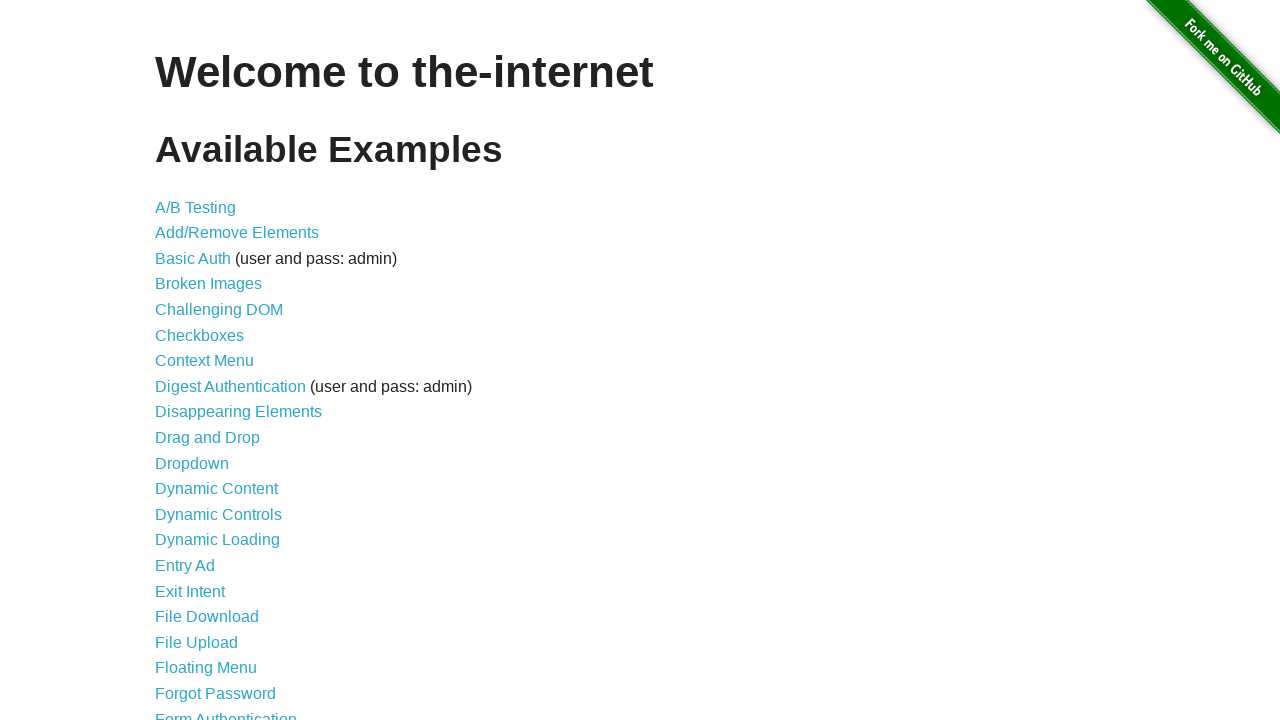

Set viewport size to 500x500
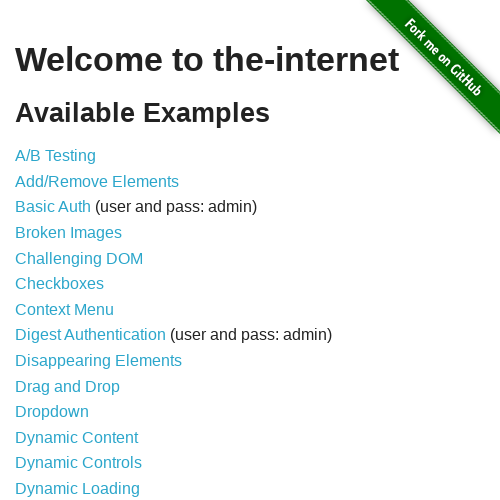

Set viewport to fullscreen size (1920x1080)
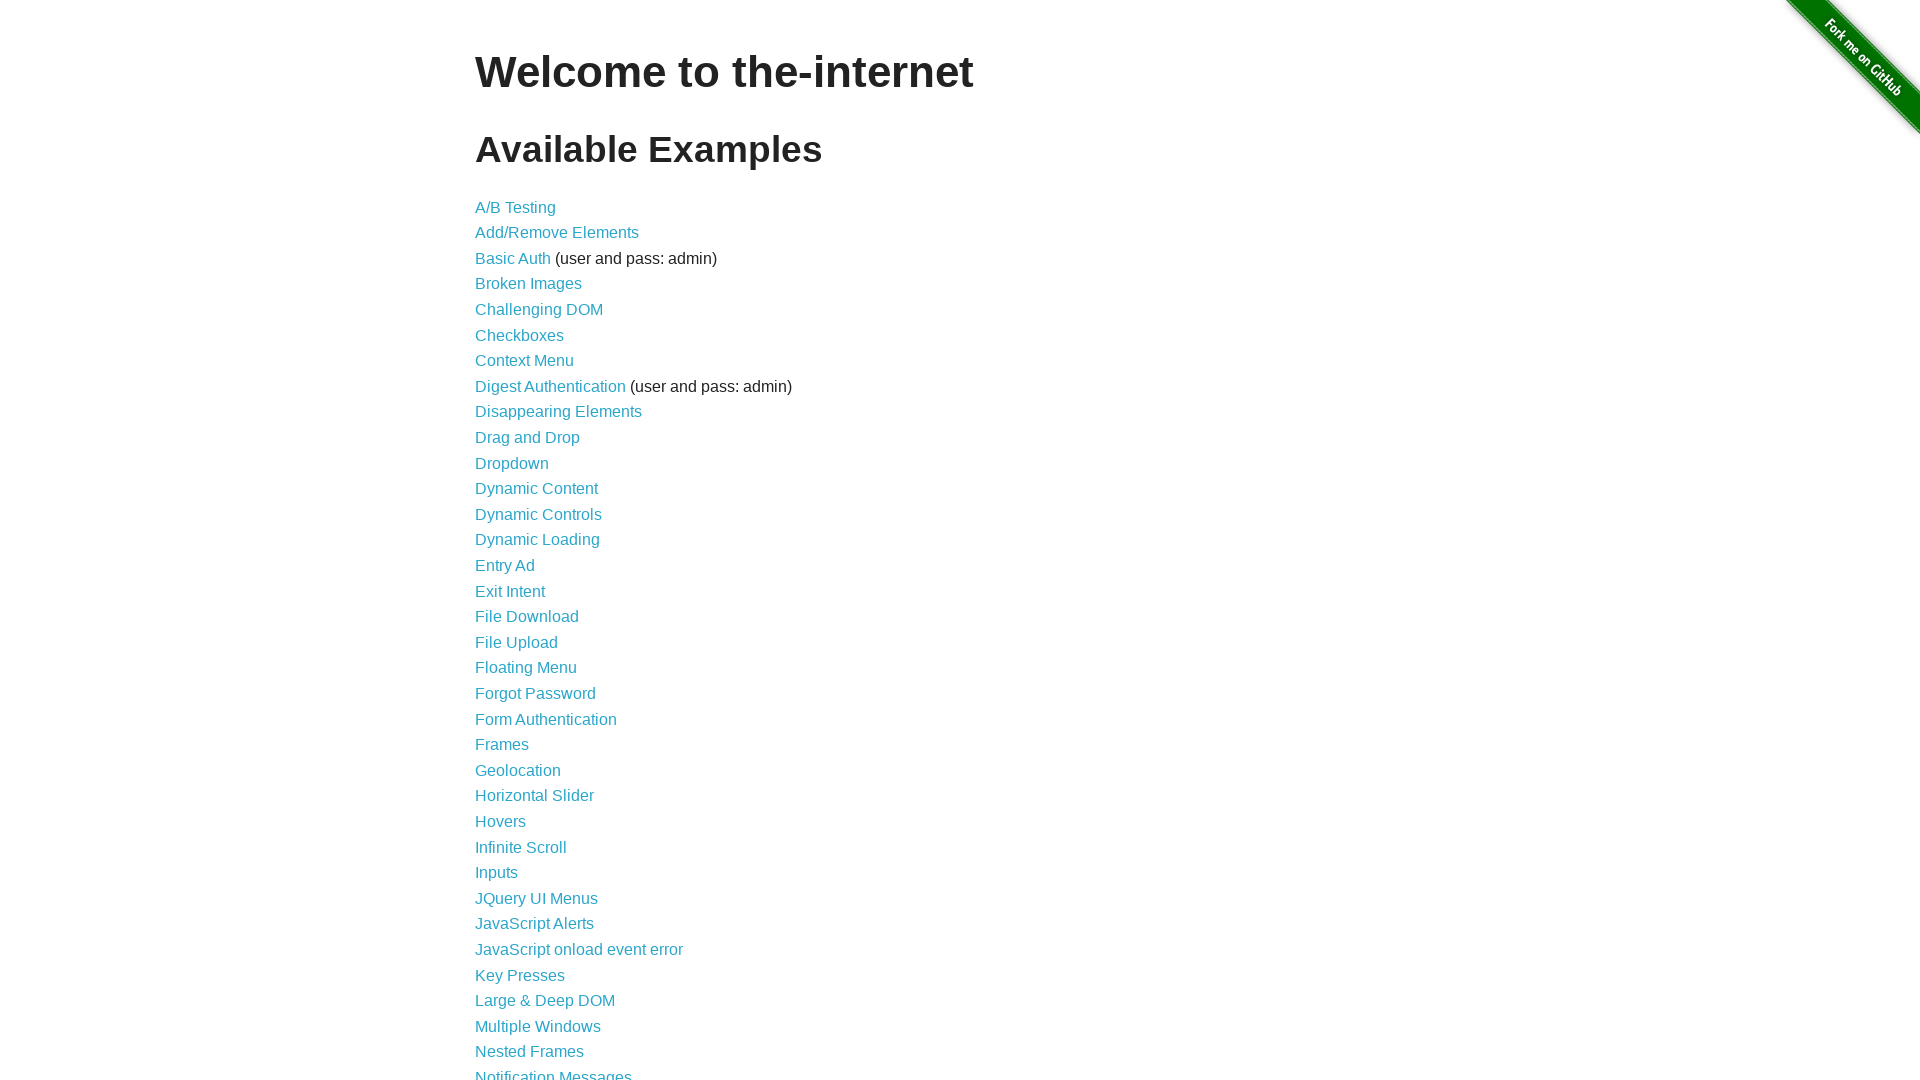

Maximized window viewport to 1920x1080
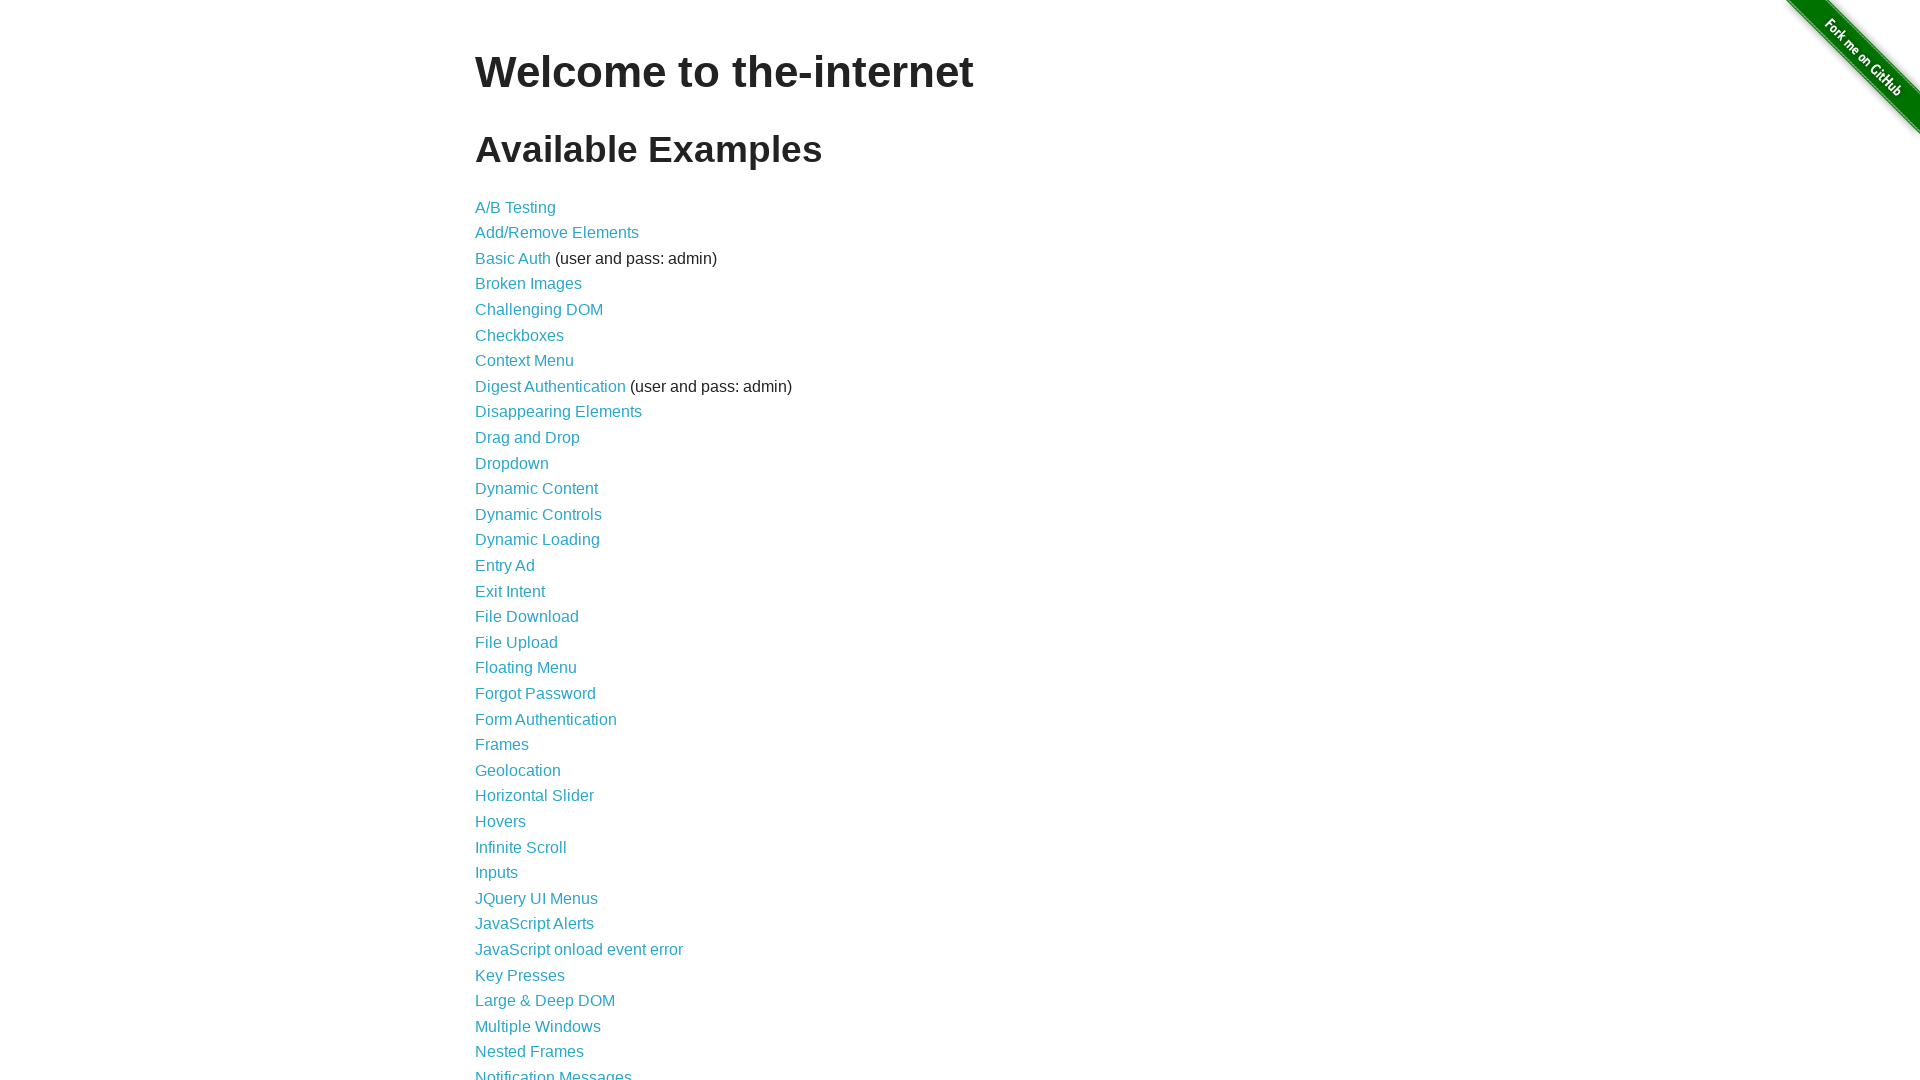

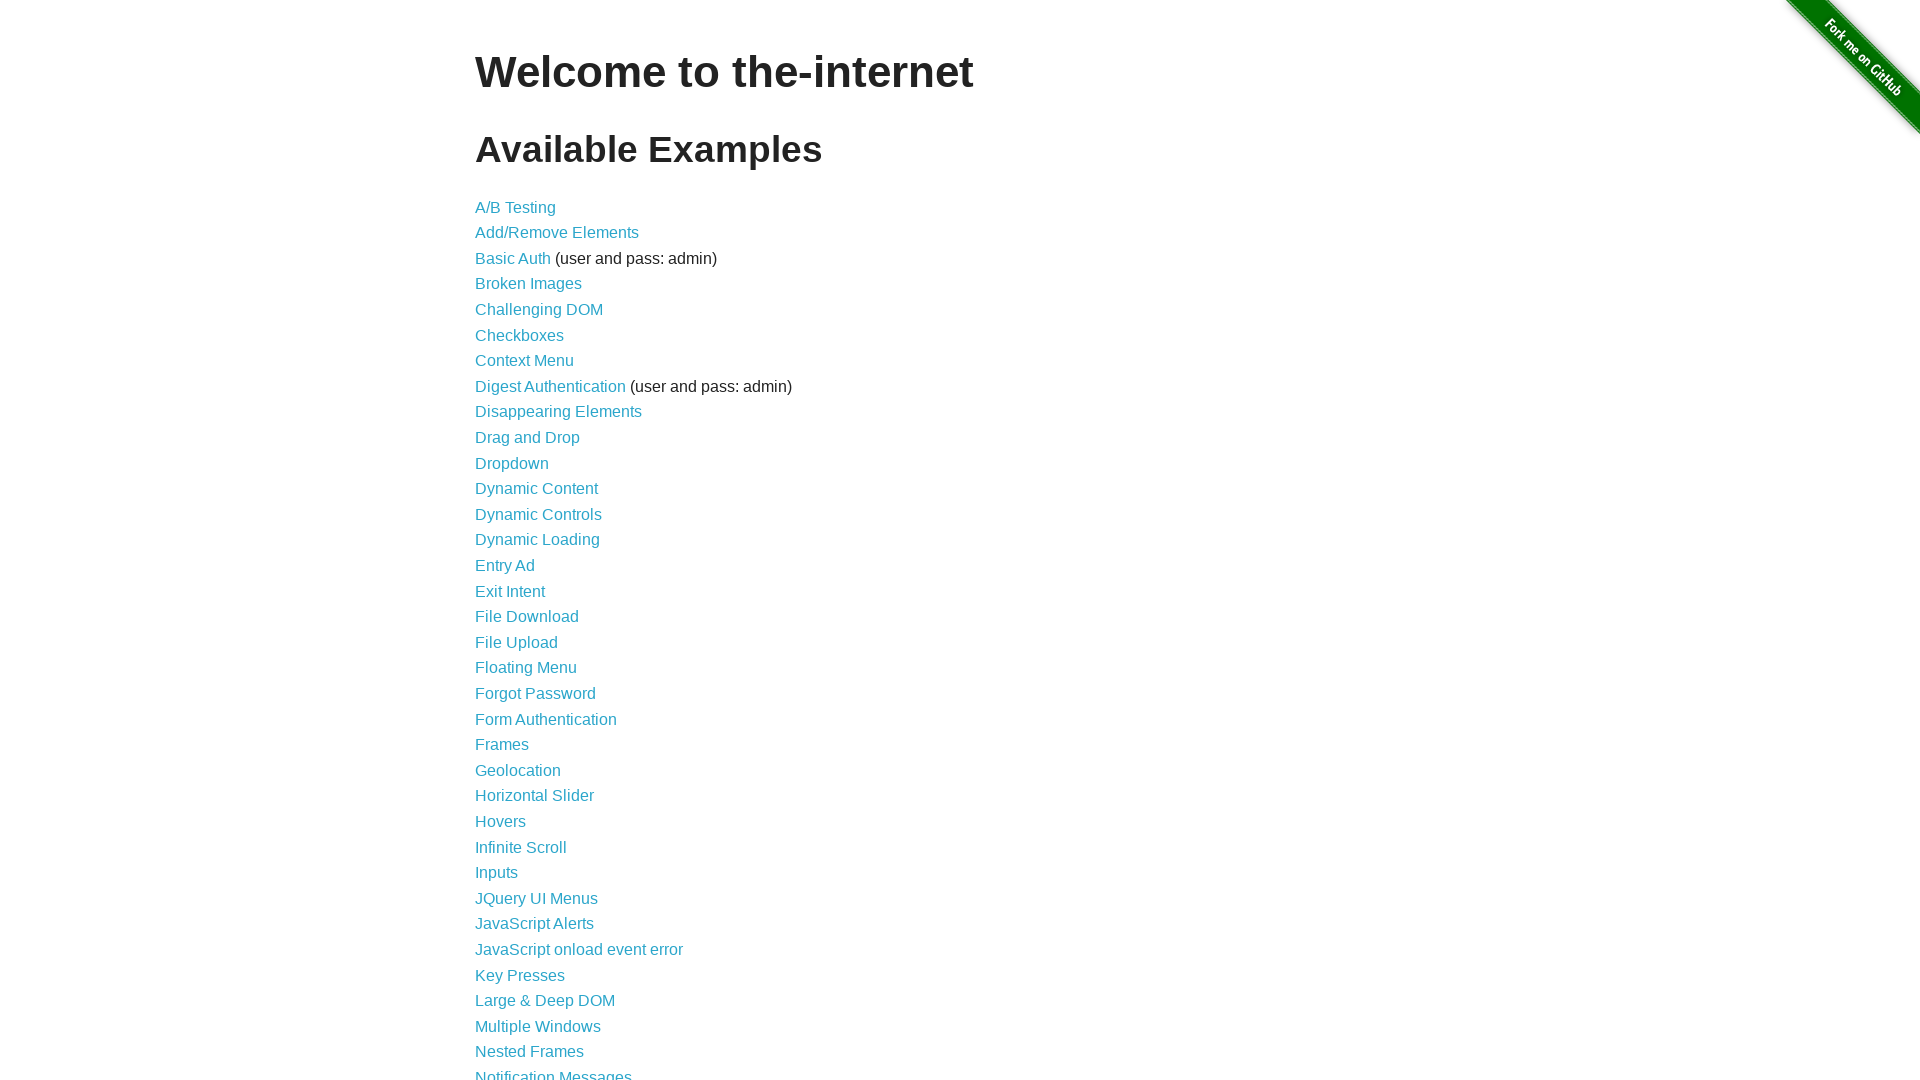